Tests that a canceled change to an employee's name doesn't persist

Starting URL: https://devmountain-qa.github.io/employee-manager/1.2_Version/index.html

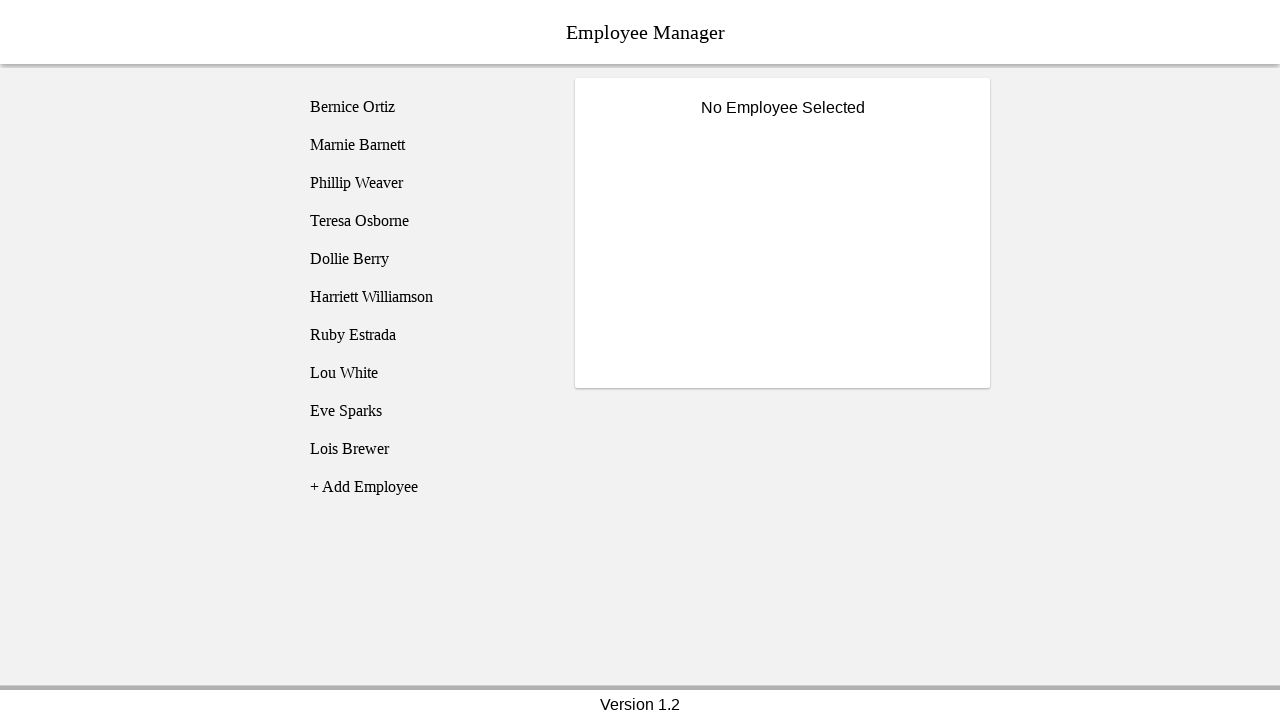

Clicked on Phillip Weaver employee at (425, 183) on [name='employee3']
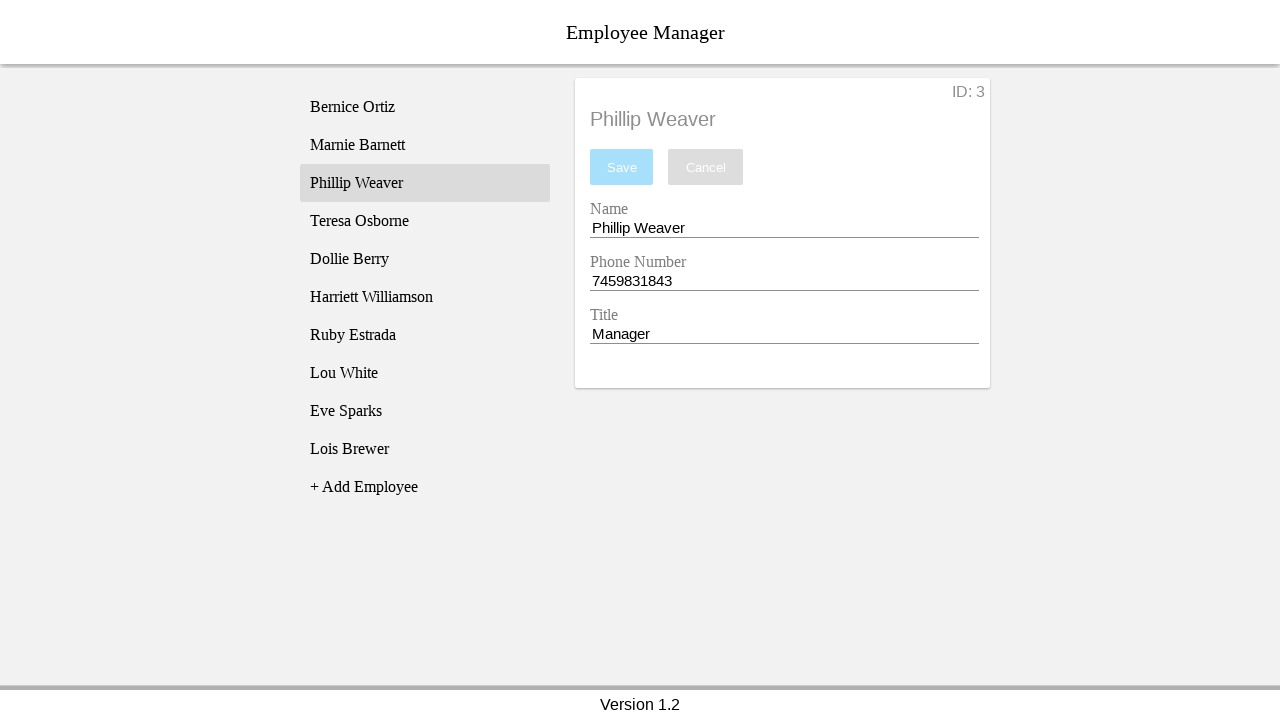

Name input field became visible
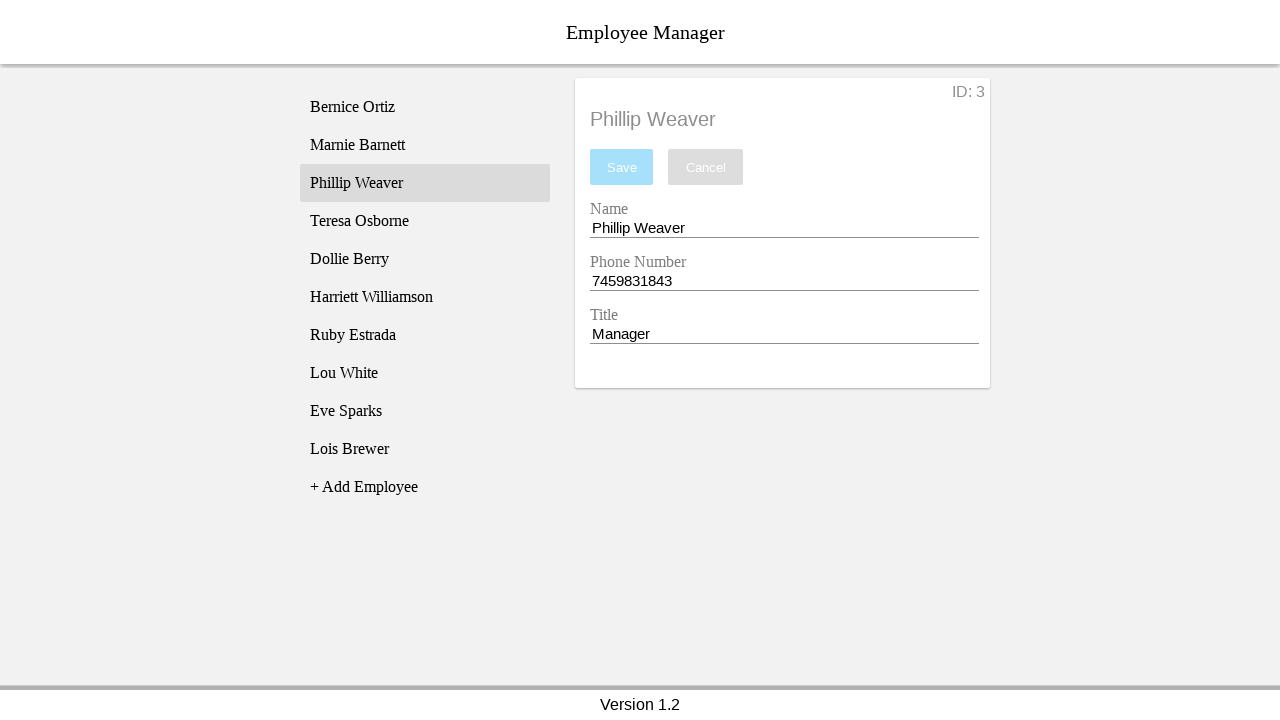

Filled name input with 'Test Name' on [name='nameEntry']
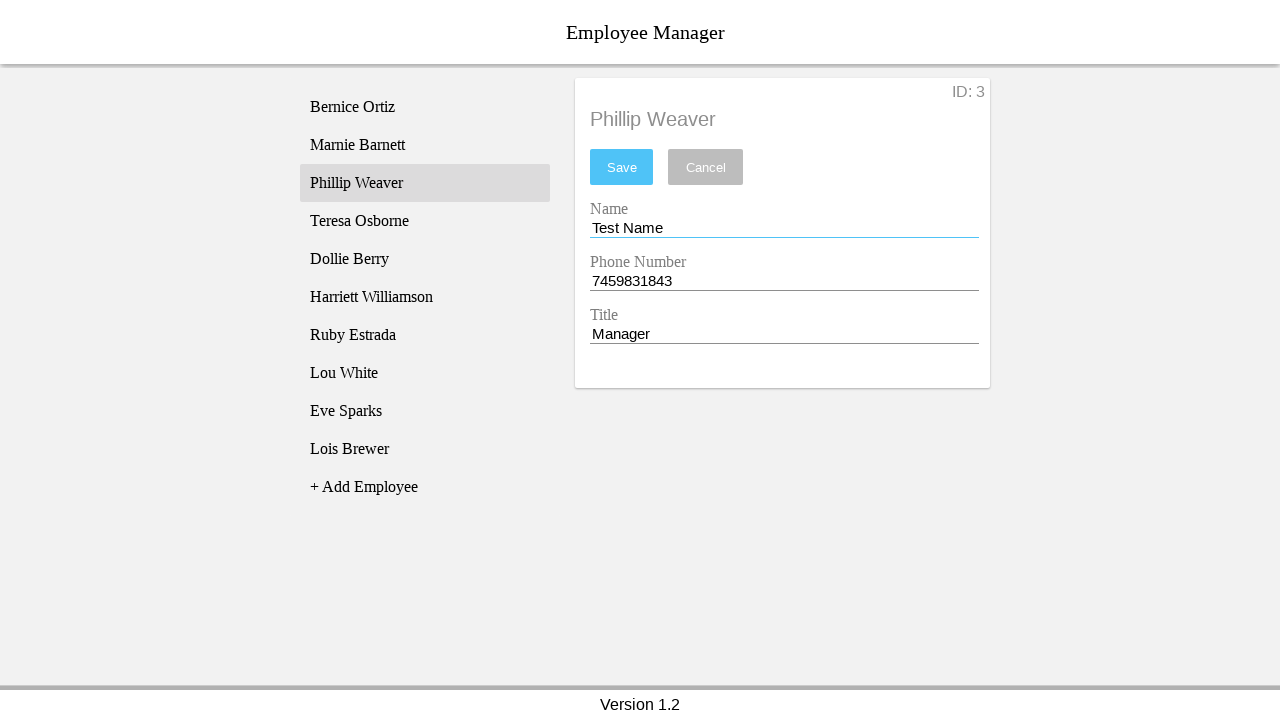

Clicked cancel button to discard changes at (706, 167) on [name='cancel']
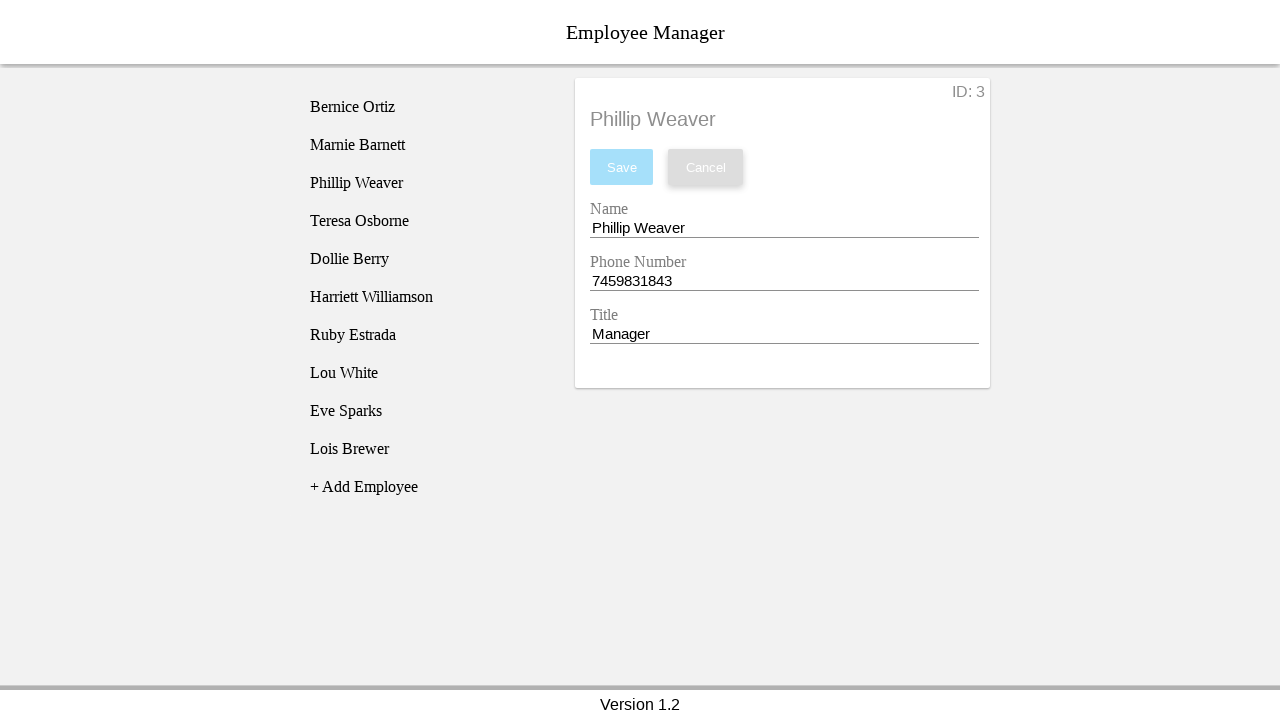

Verified that name field reverted to 'Phillip Weaver'
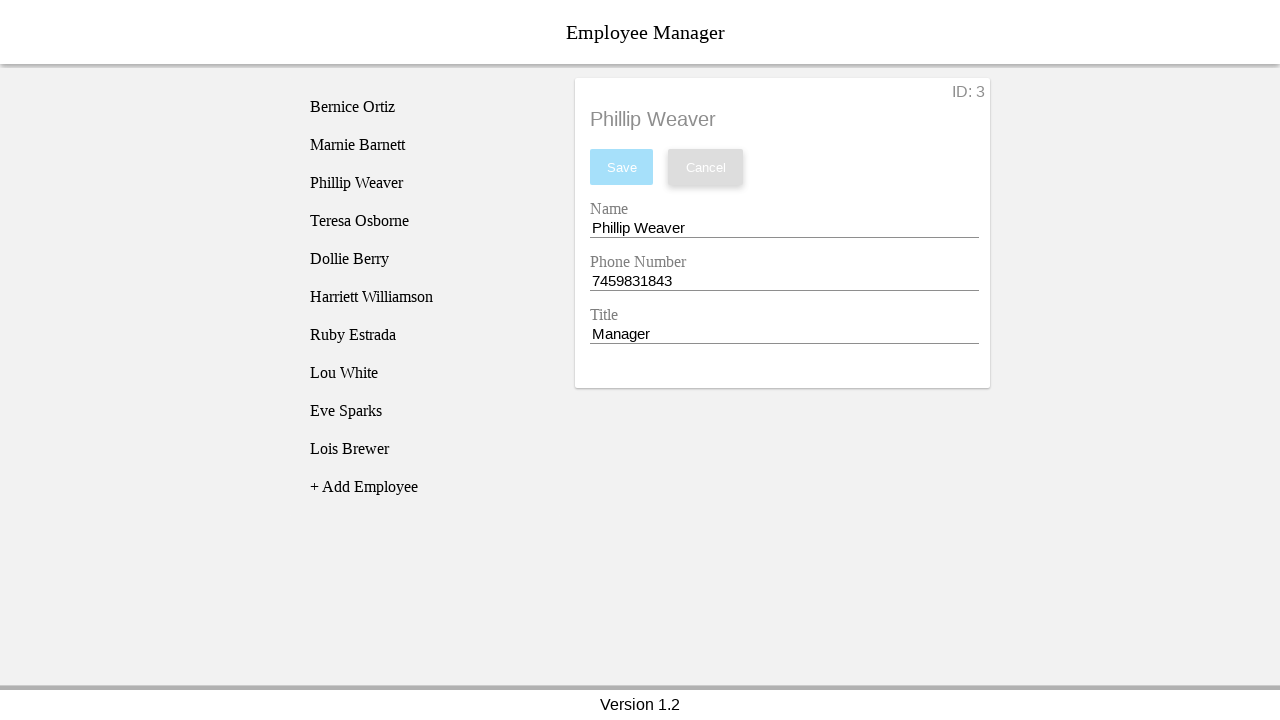

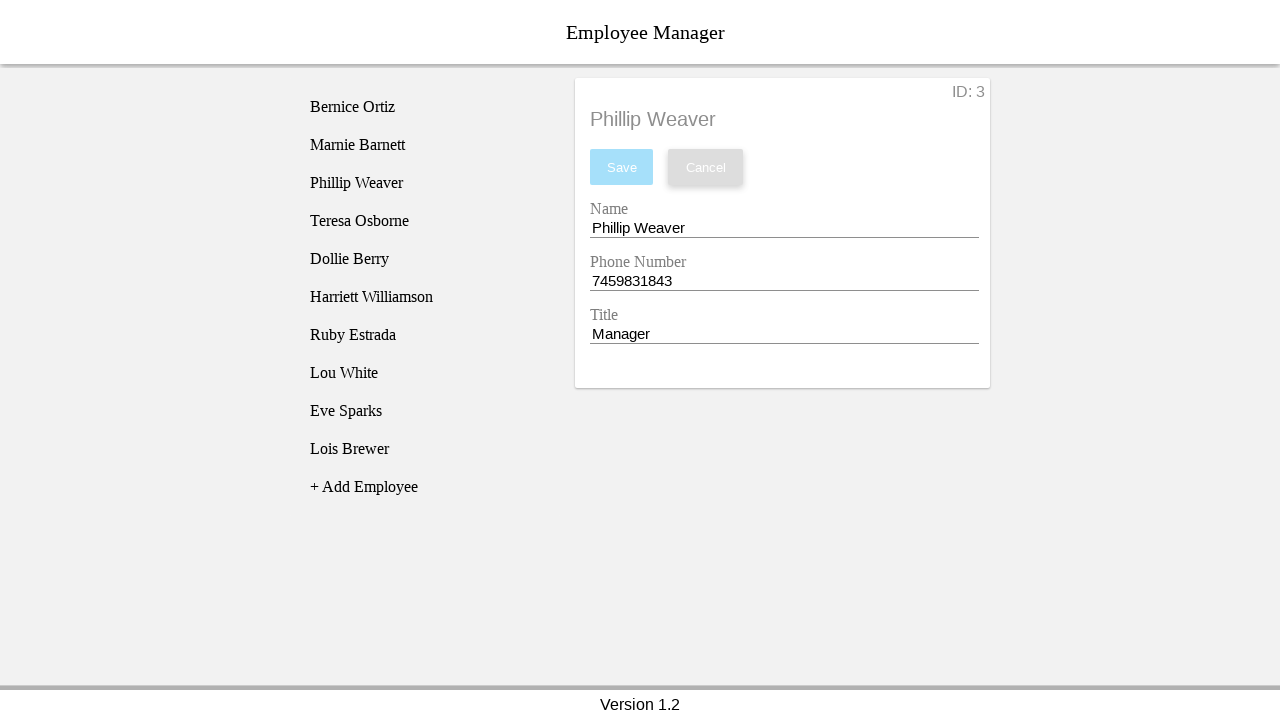